Verifies that the name input field is displayed on the Selenium automation practice page

Starting URL: https://www.tutorialspoint.com/selenium/practice/selenium_automation_practice.php

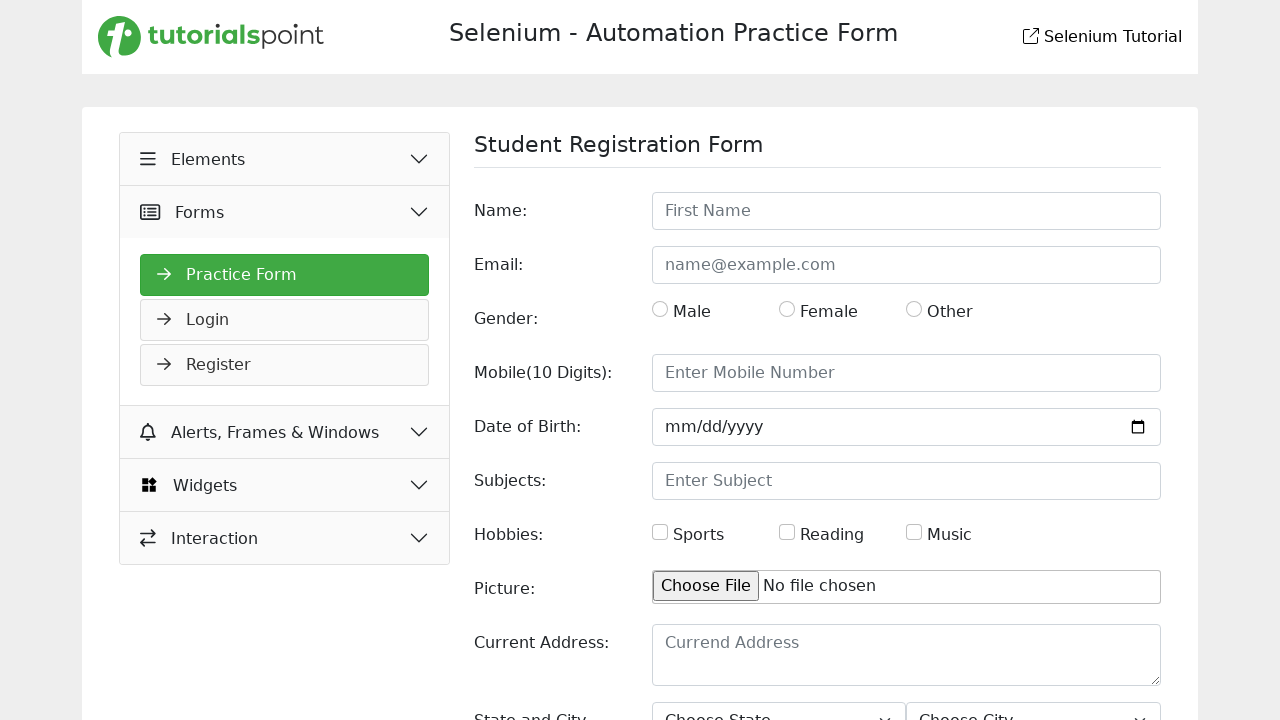

Located the name input field by XPath
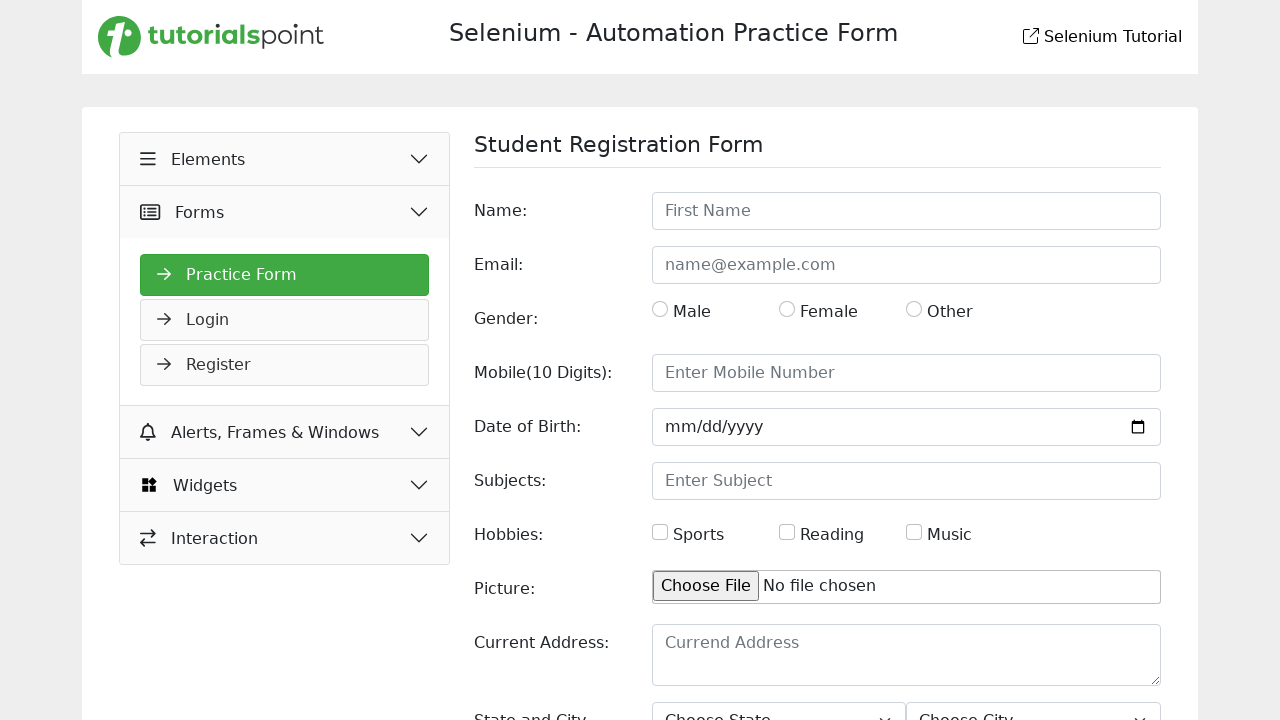

Verified that the name input field is visible on the Selenium automation practice page
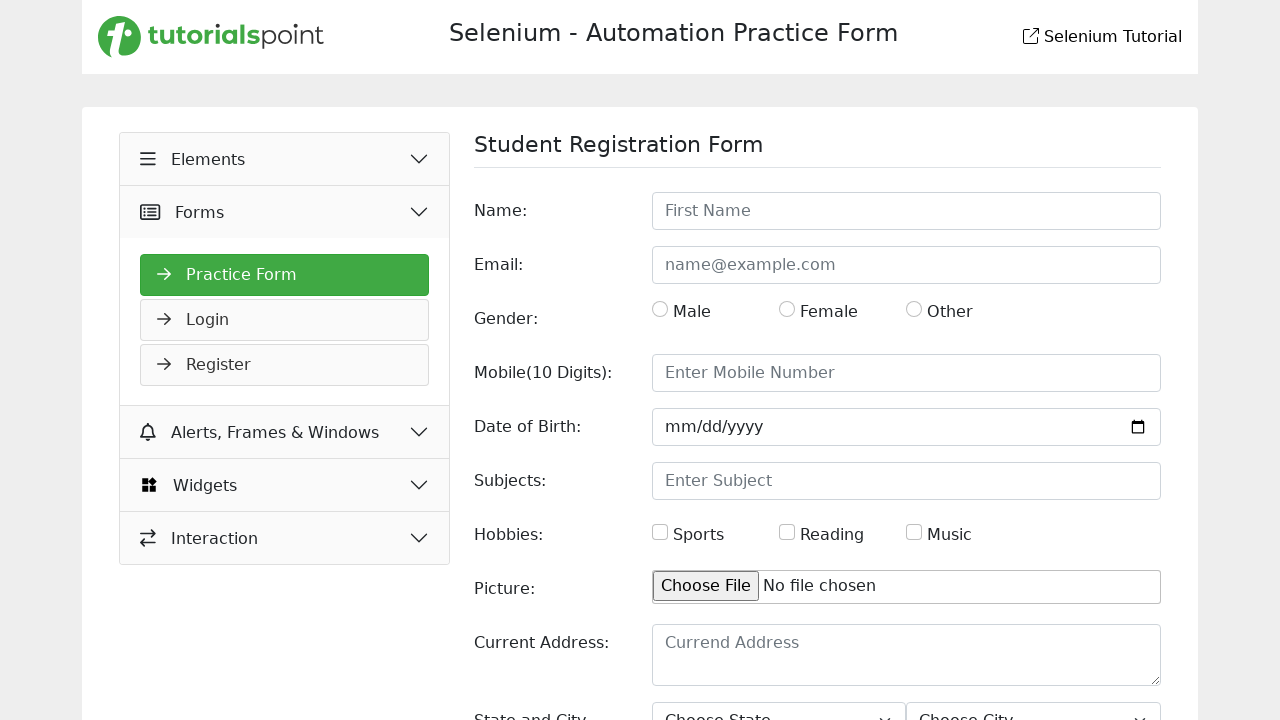

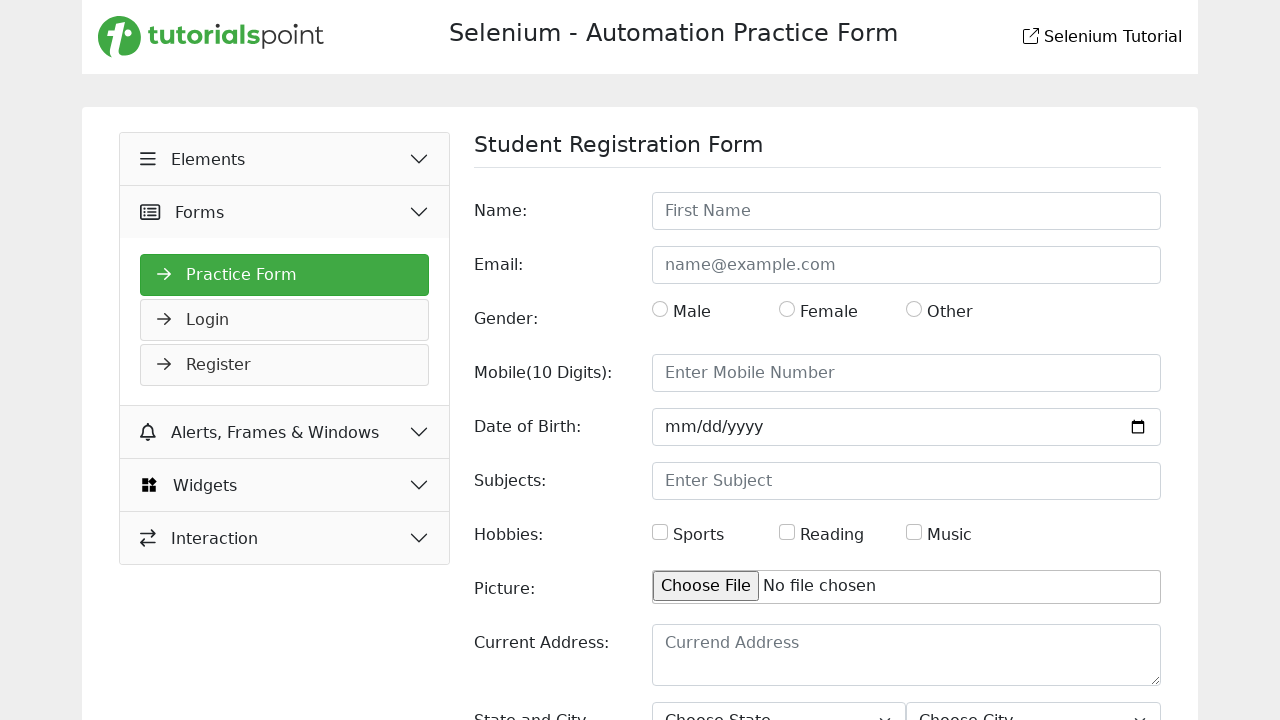